Tests restoring a deleted product in cart by adding item, removing it, then clicking restore link

Starting URL: http://intershop5.skillbox.ru/

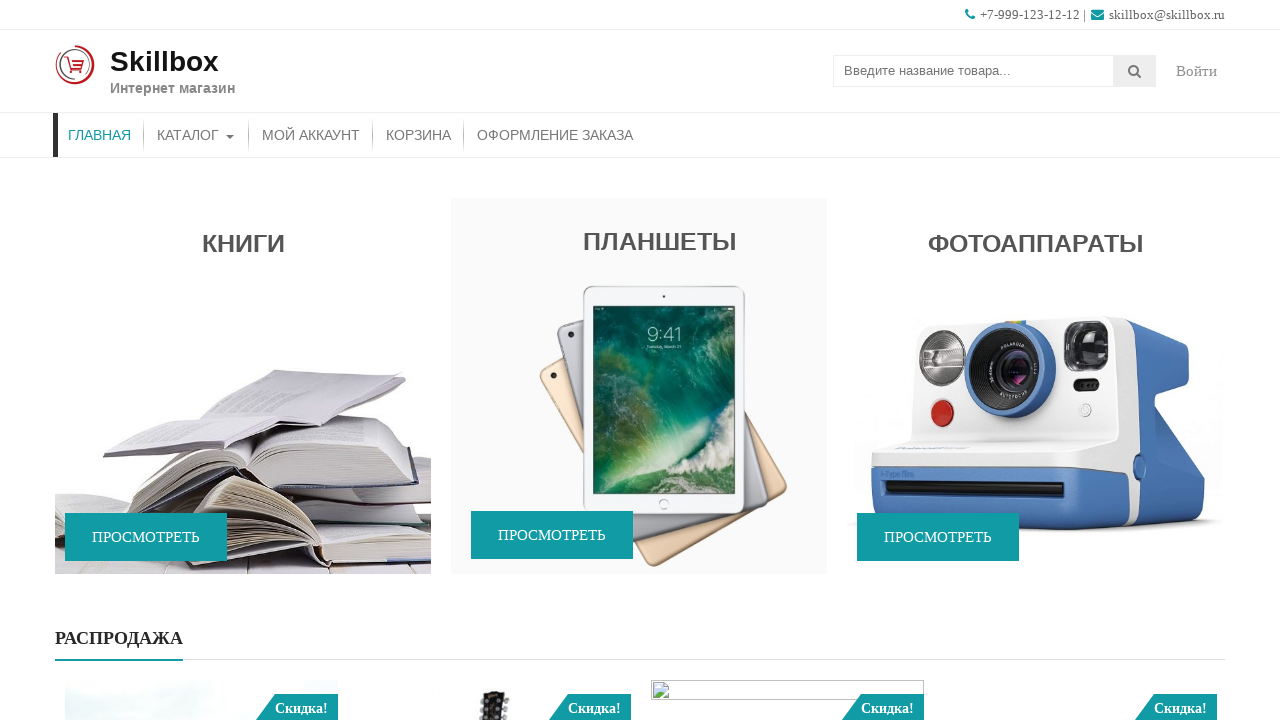

Clicked on Catalog menu at (196, 135) on xpath=//*[contains(@class, 'store-menu')]//*[.='Каталог']
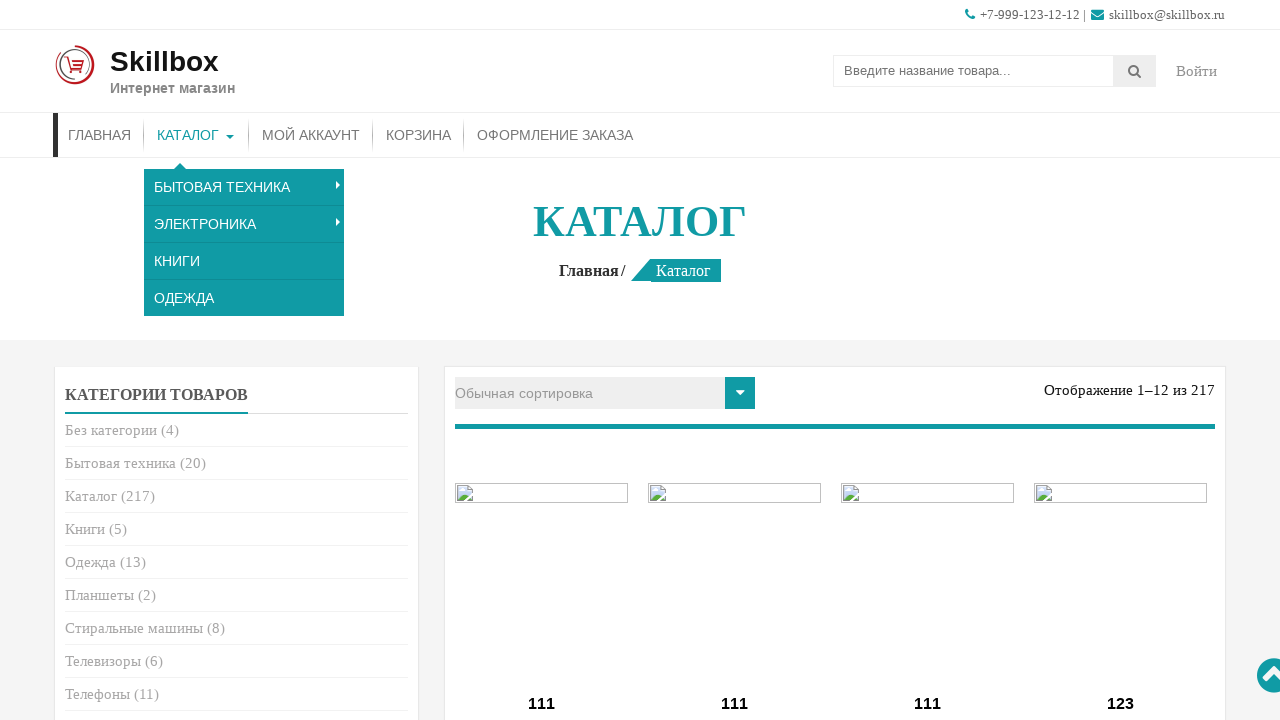

Clicked Add to Cart button on first product at (542, 361) on (//*[.= 'В корзину'])[1]
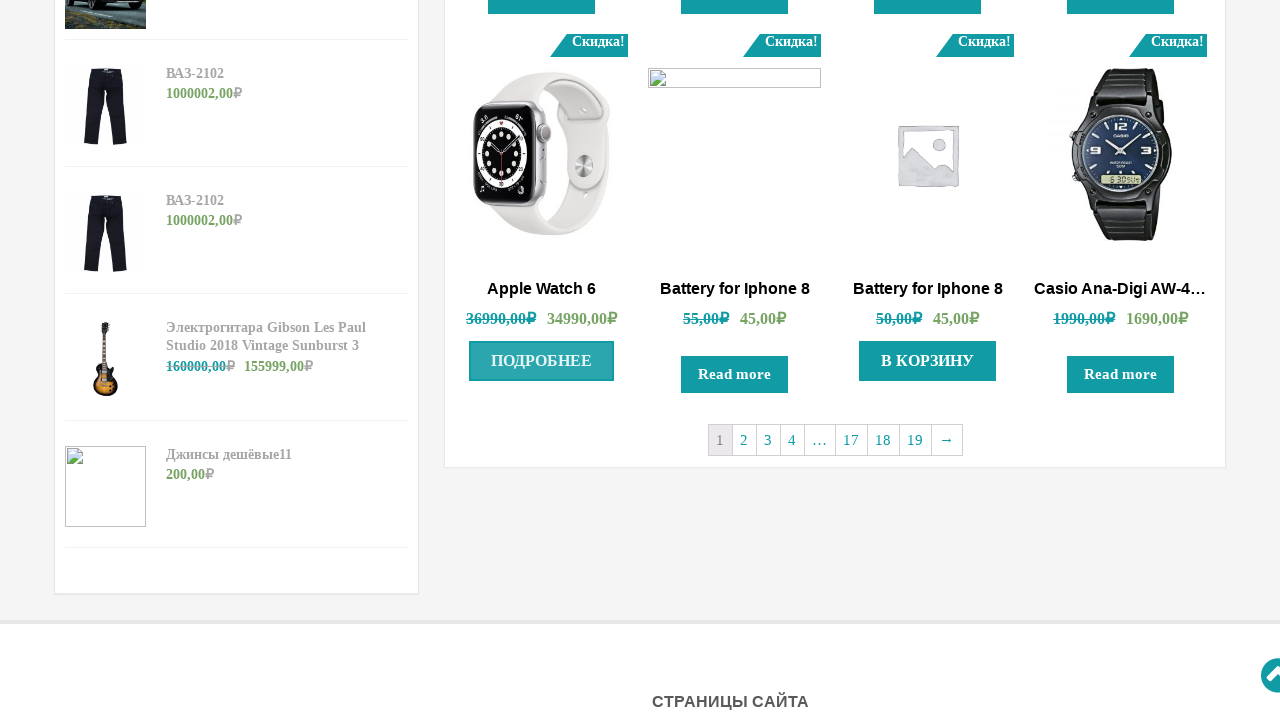

Clicked More/Details button to go to cart at (542, 361) on xpath=//*[.= 'Подробнее']
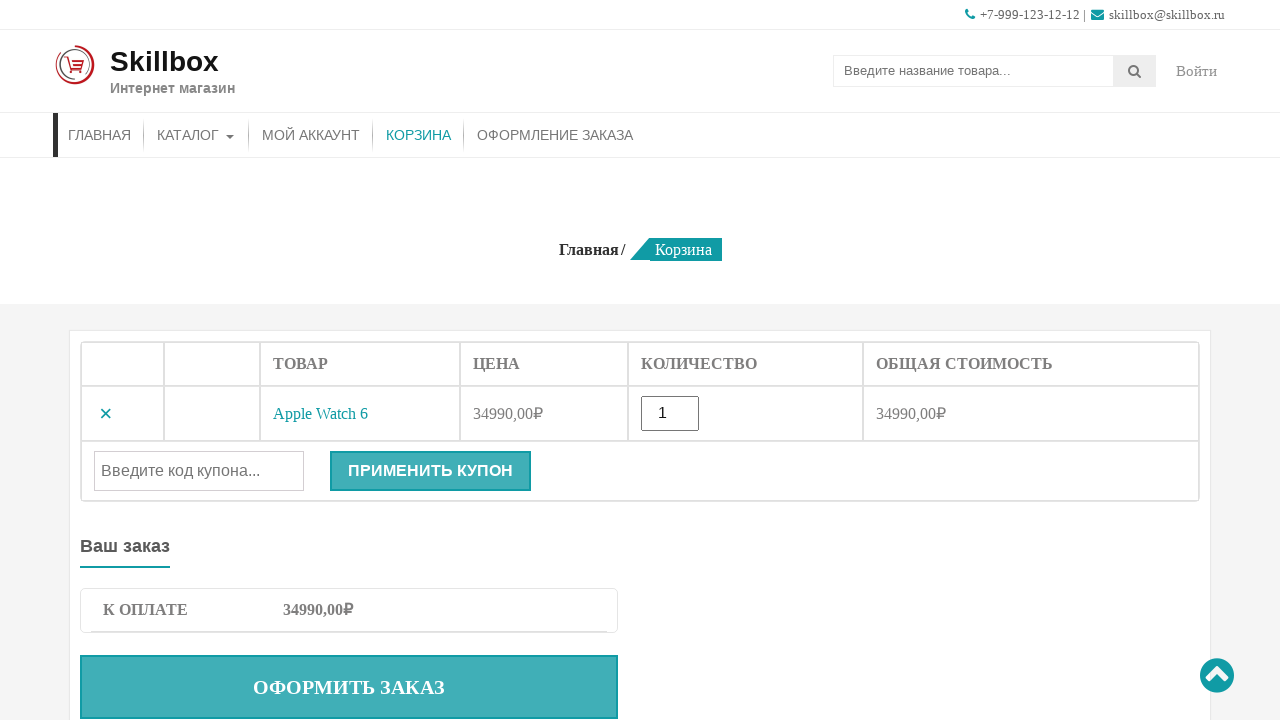

Clicked remove button to delete product from cart at (106, 414) on .remove
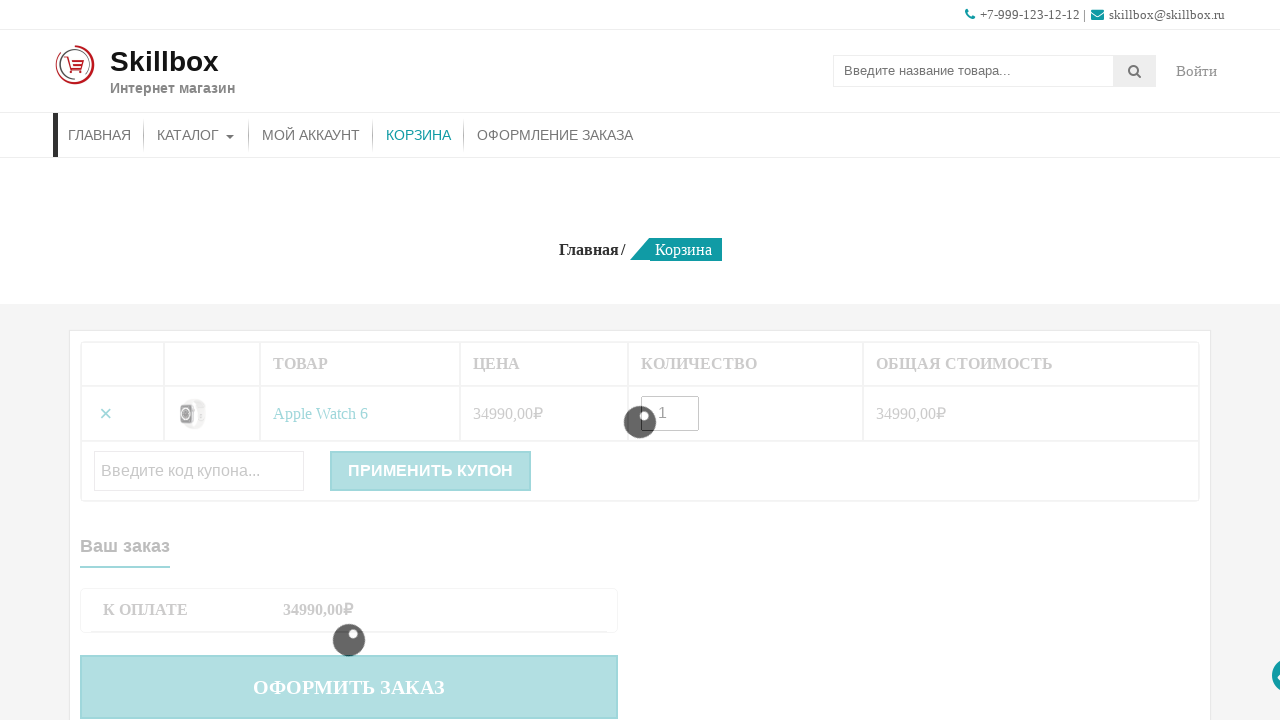

Restore item link appeared in cart
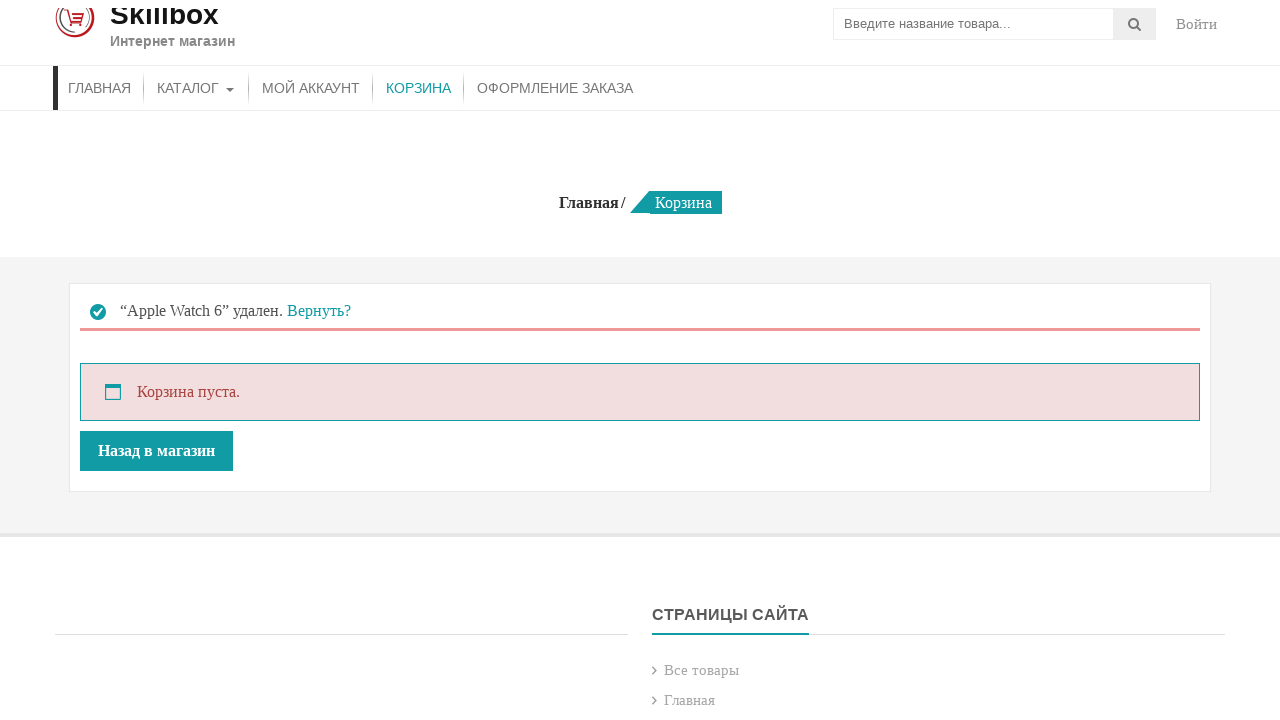

Clicked restore item link to restore deleted product at (319, 358) on a.restore-item
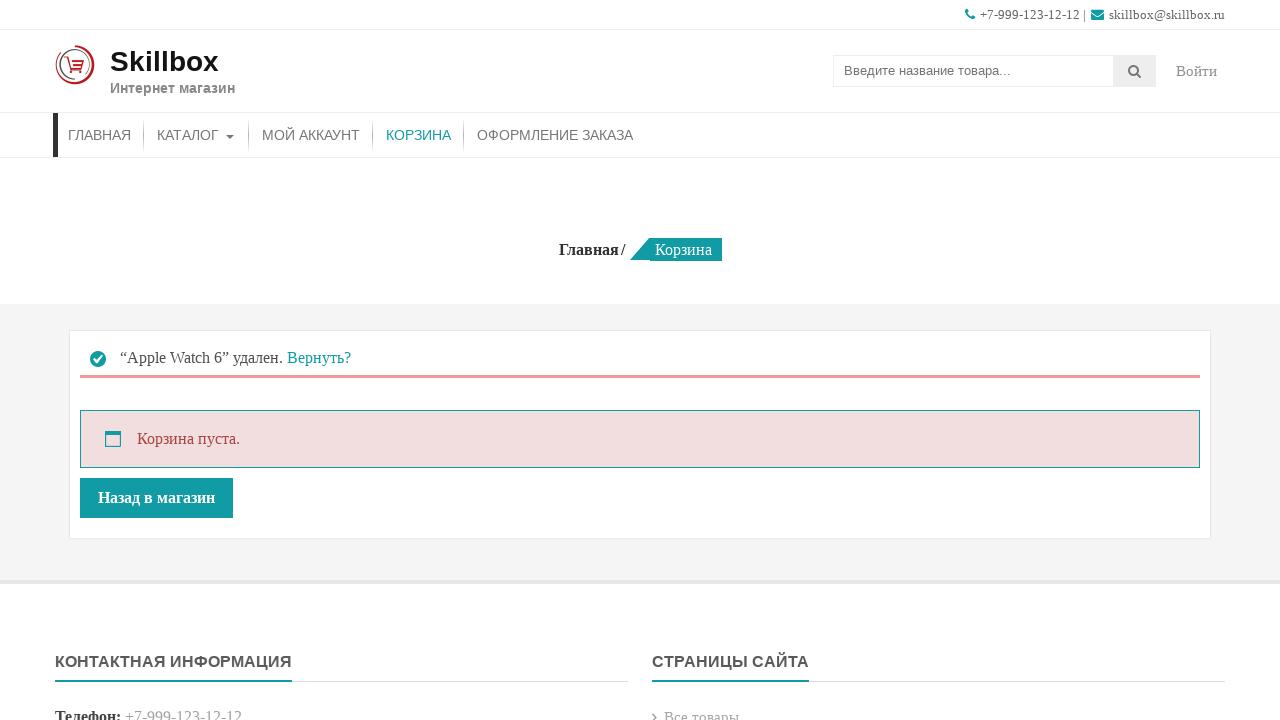

Verified that product is restored and visible in cart
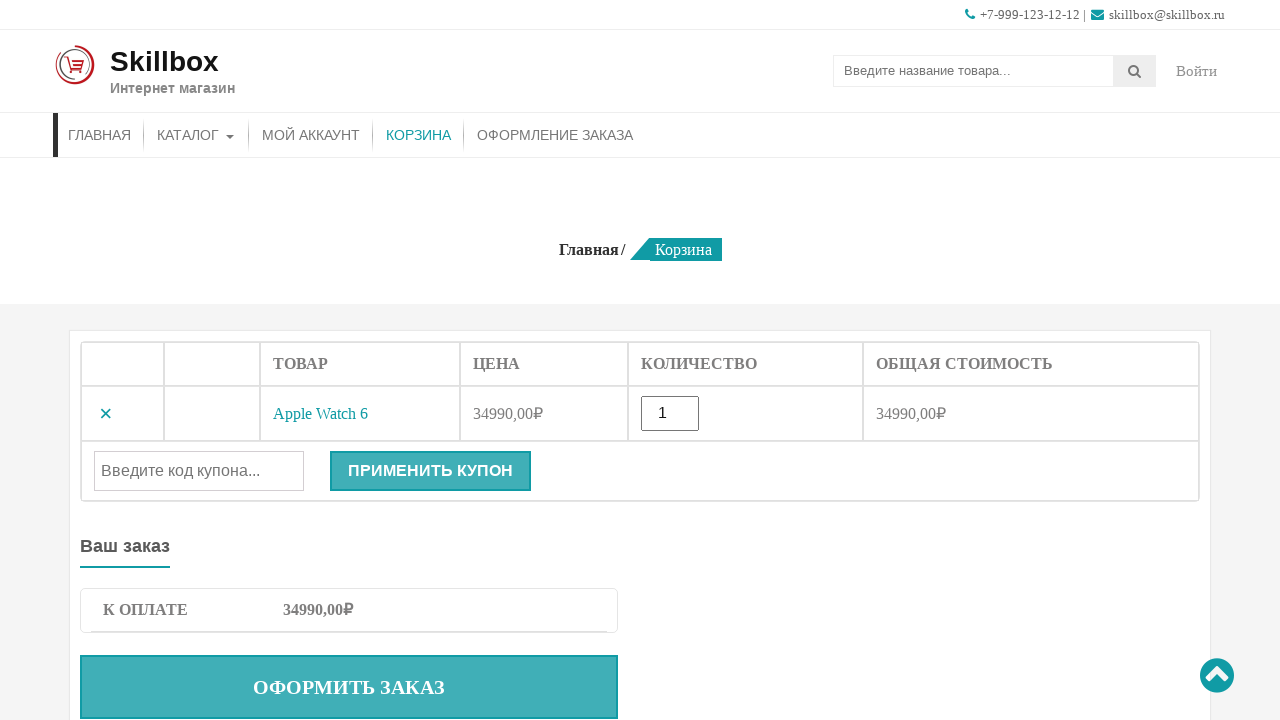

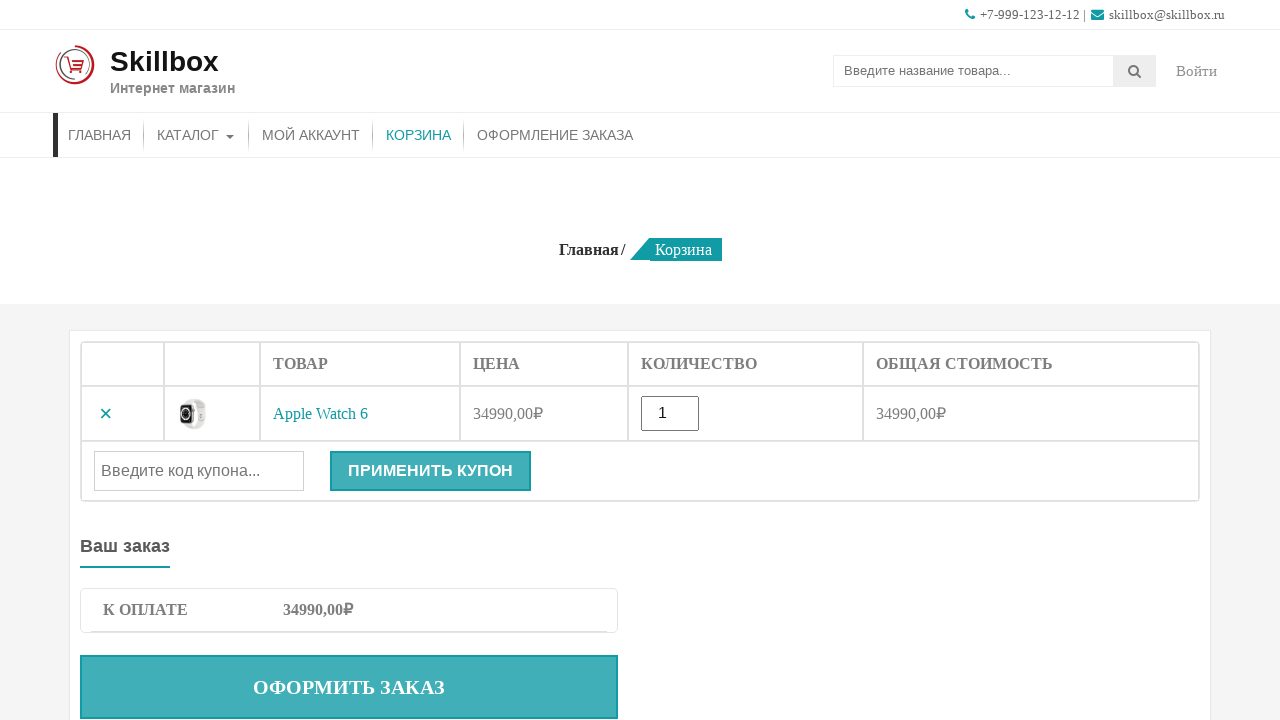